Tests iframe handling by switching between frames, entering text in textboxes within single iframes and nested iframes, and navigating between iframe tabs

Starting URL: http://demo.automationtesting.in/Frames.html

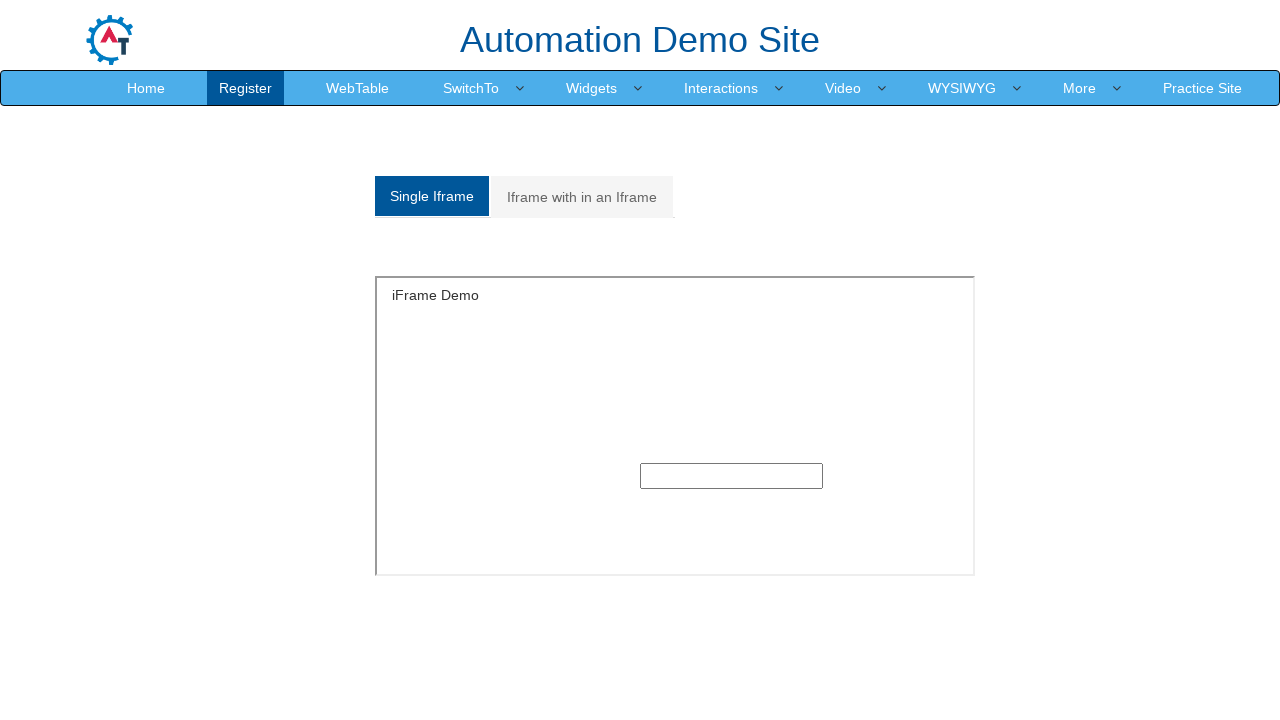

Located the single iframe element
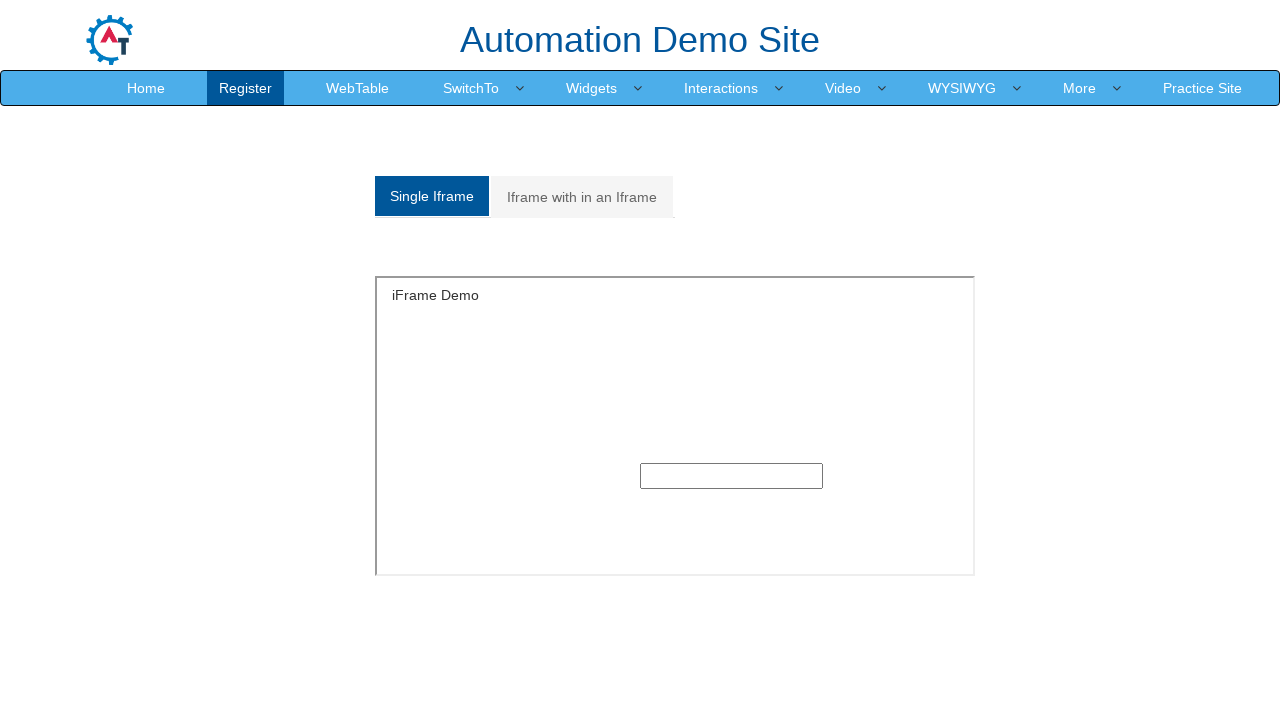

Entered 'selenium' text in the single iframe textbox on xpath=//*[@id='Single']//iframe >> internal:control=enter-frame >> xpath=//div[@
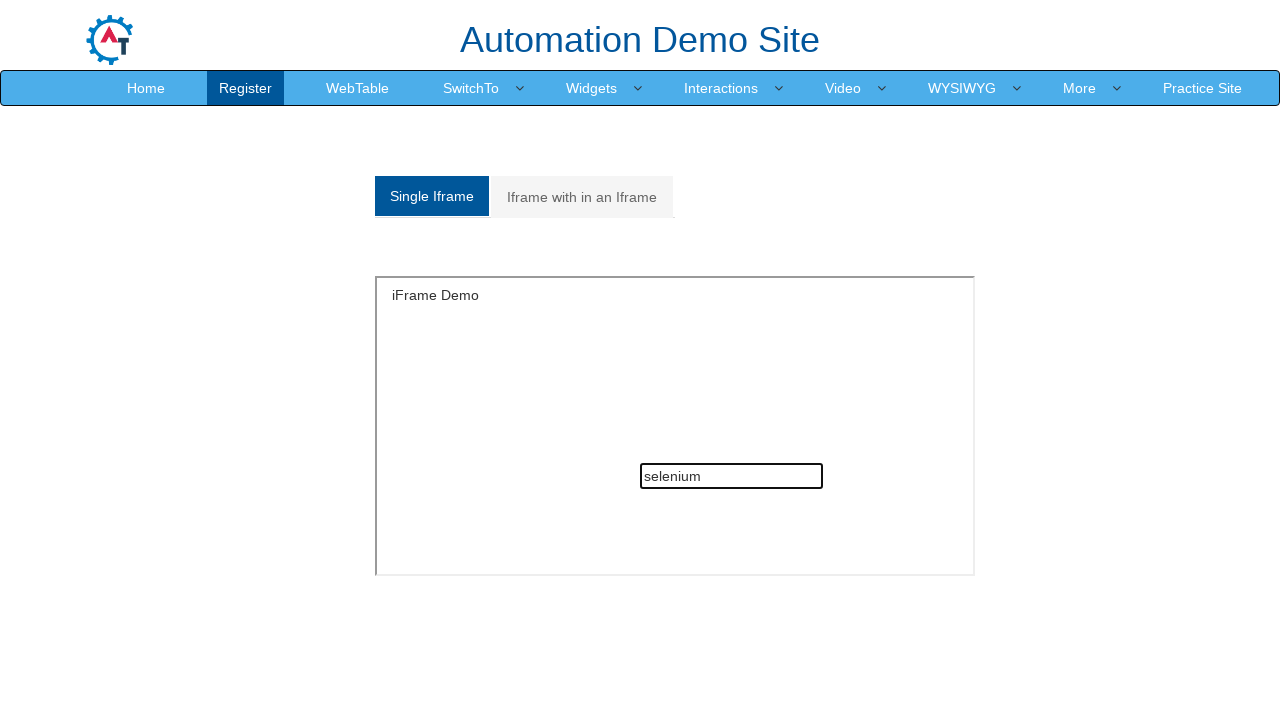

Clicked on the 'Iframe with in an Iframe' tab at (582, 197) on xpath=//a[contains(text(),'Iframe with in an Iframe')]
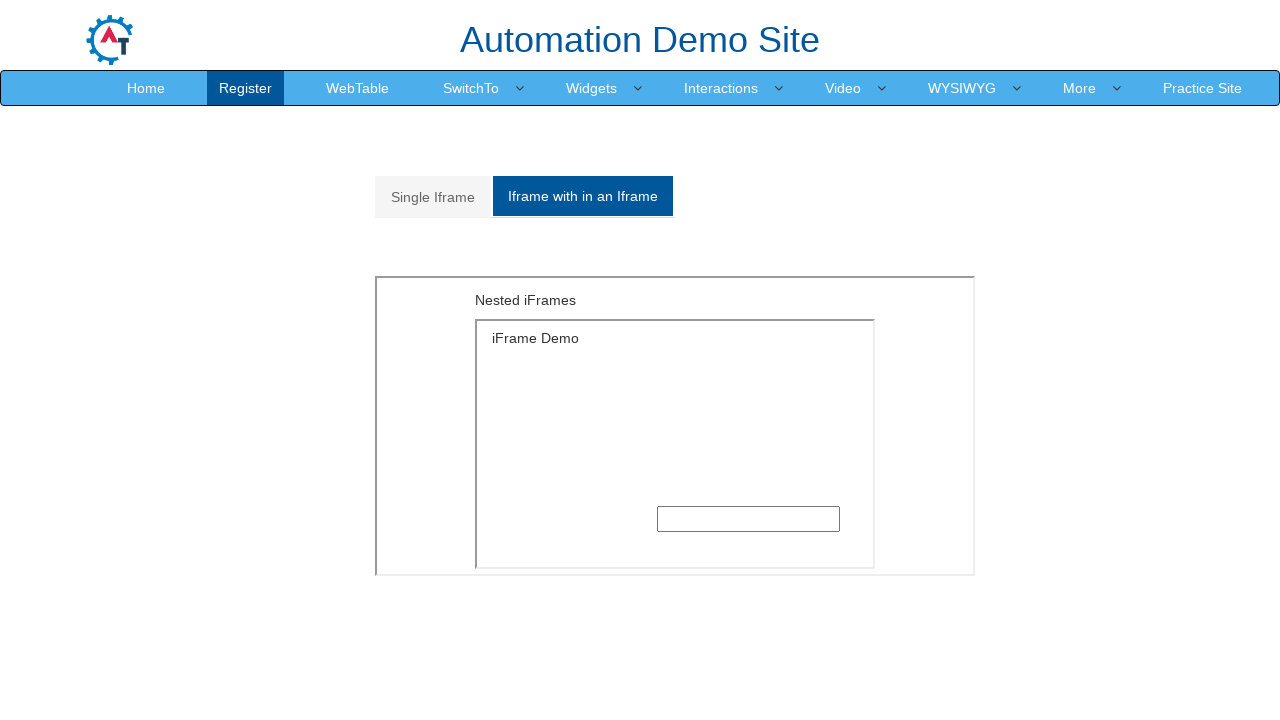

Located the outer iframe in nested iframe structure
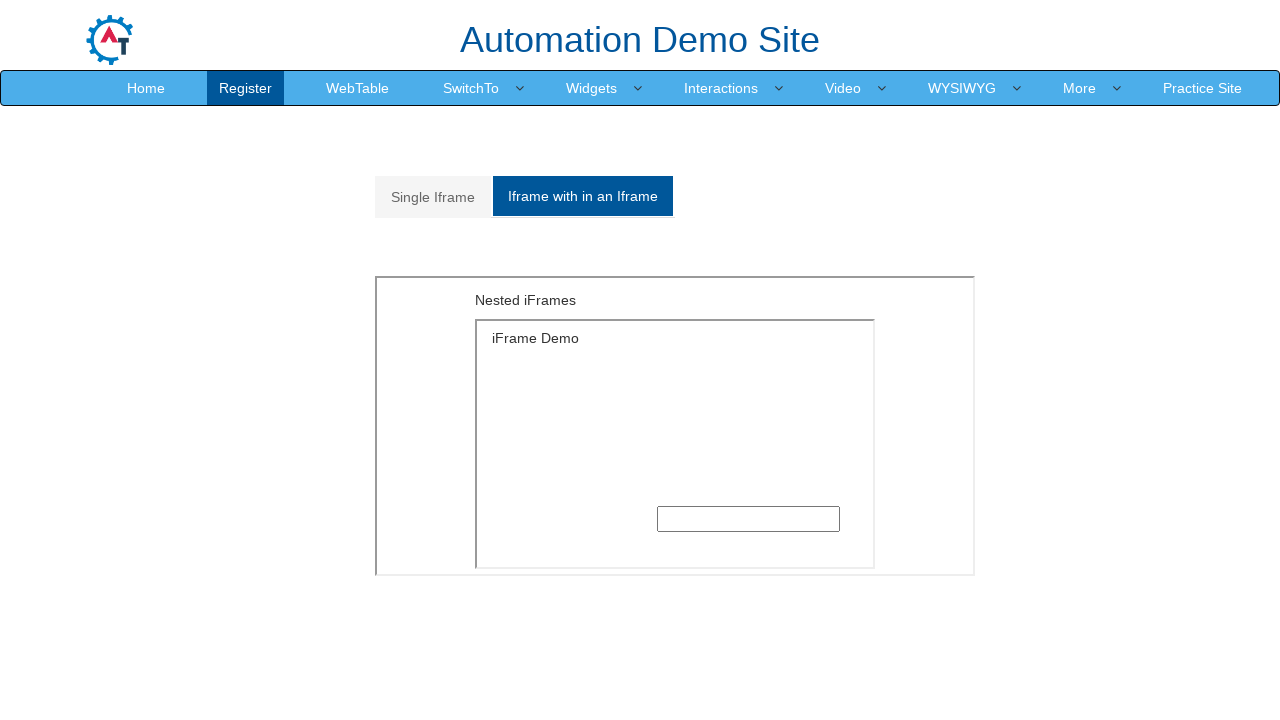

Located the inner iframe within the outer iframe
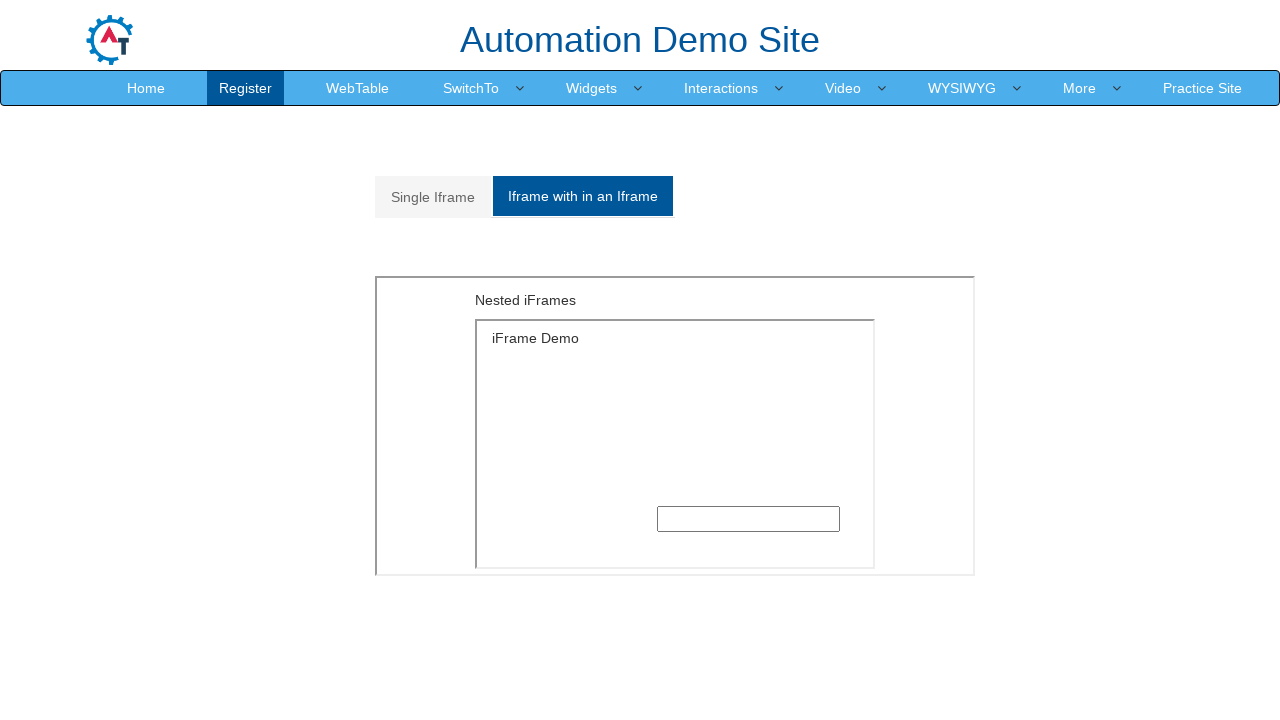

Entered 'webdriver' text in the nested iframe textbox on iframe >> nth=1 >> internal:control=enter-frame >> iframe >> nth=0 >> internal:c
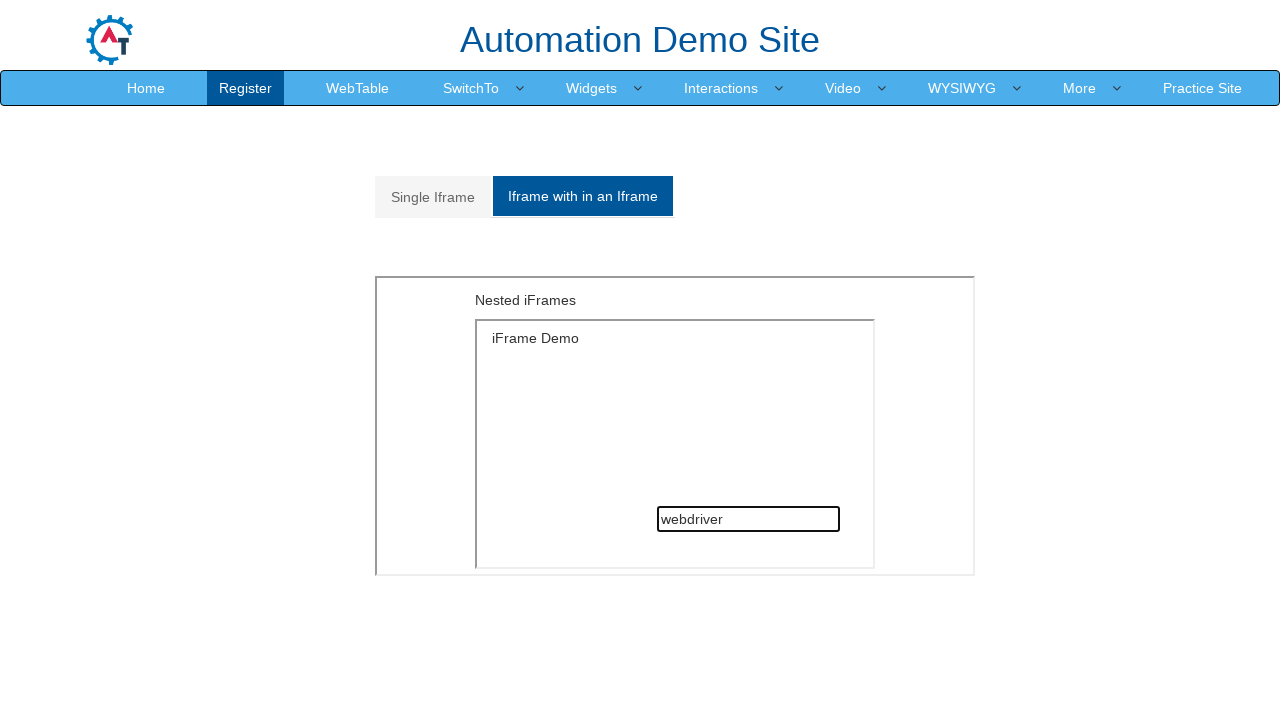

Clicked back to the 'Single Iframe' tab at (433, 197) on xpath=//a[contains(text(),'Single Iframe')]
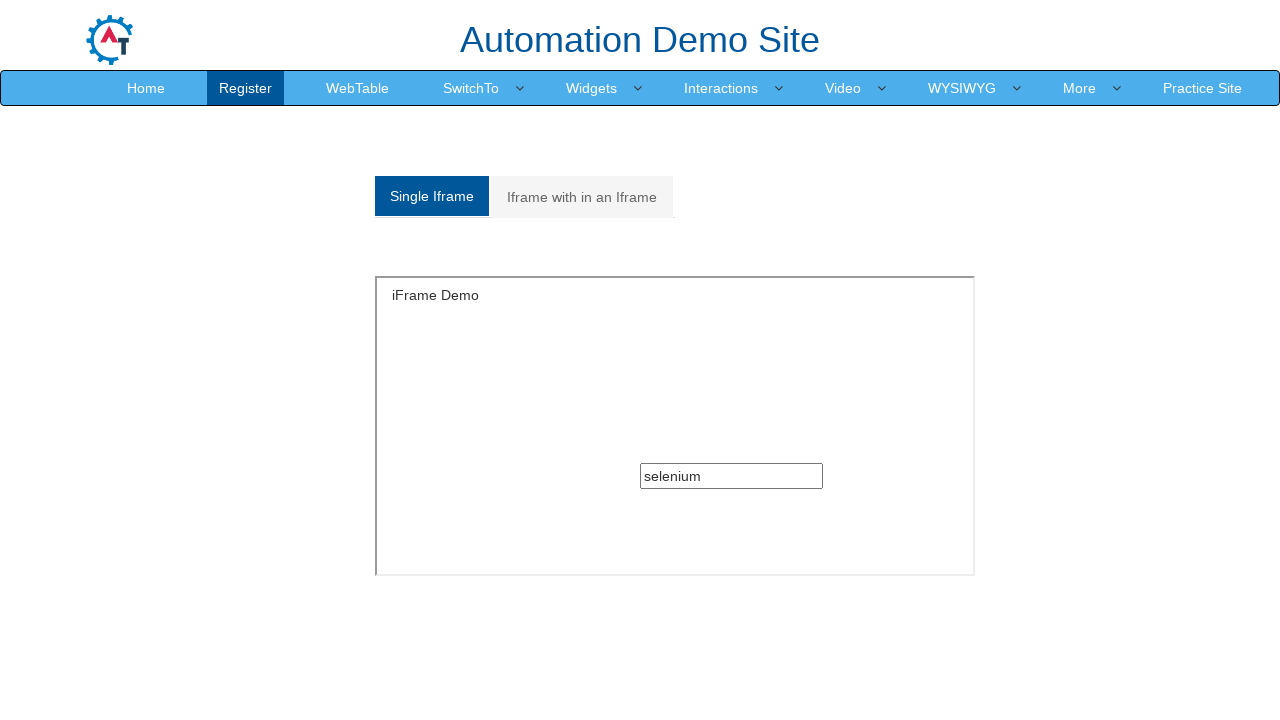

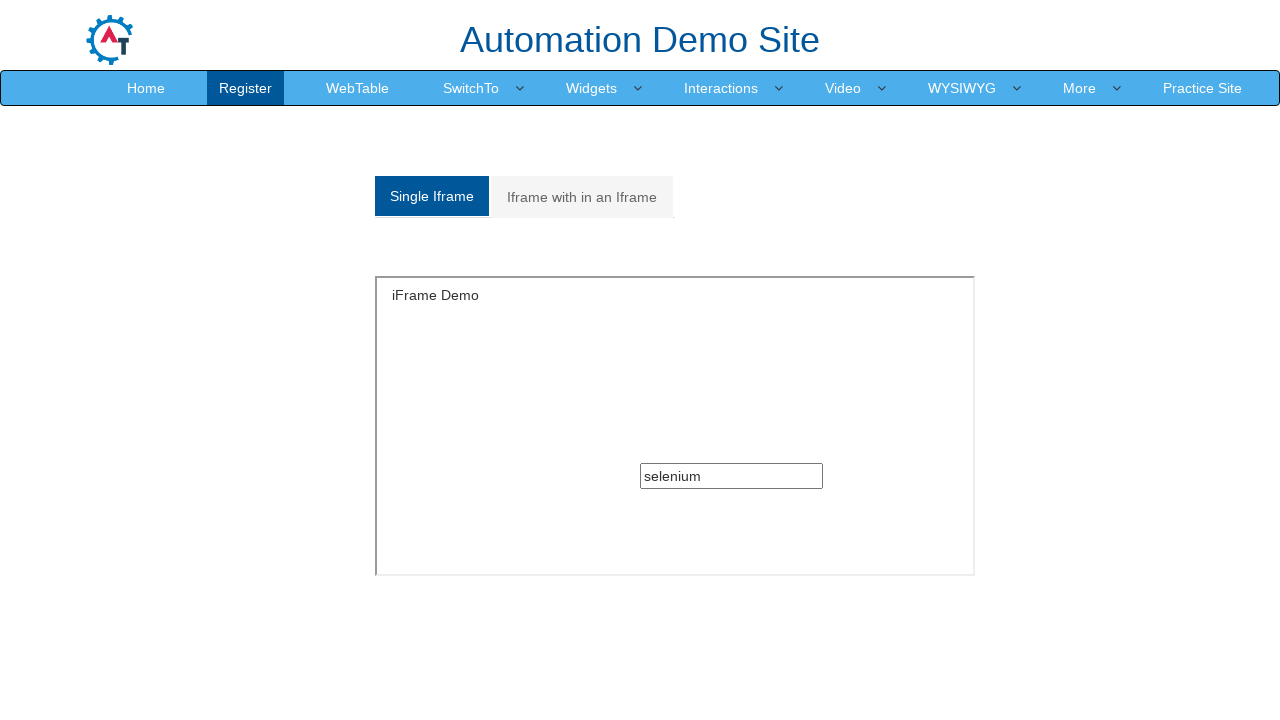